Tests that hovering over the demos button reveals the dropdown menu

Starting URL: http://mhunterak.github.io/index.html

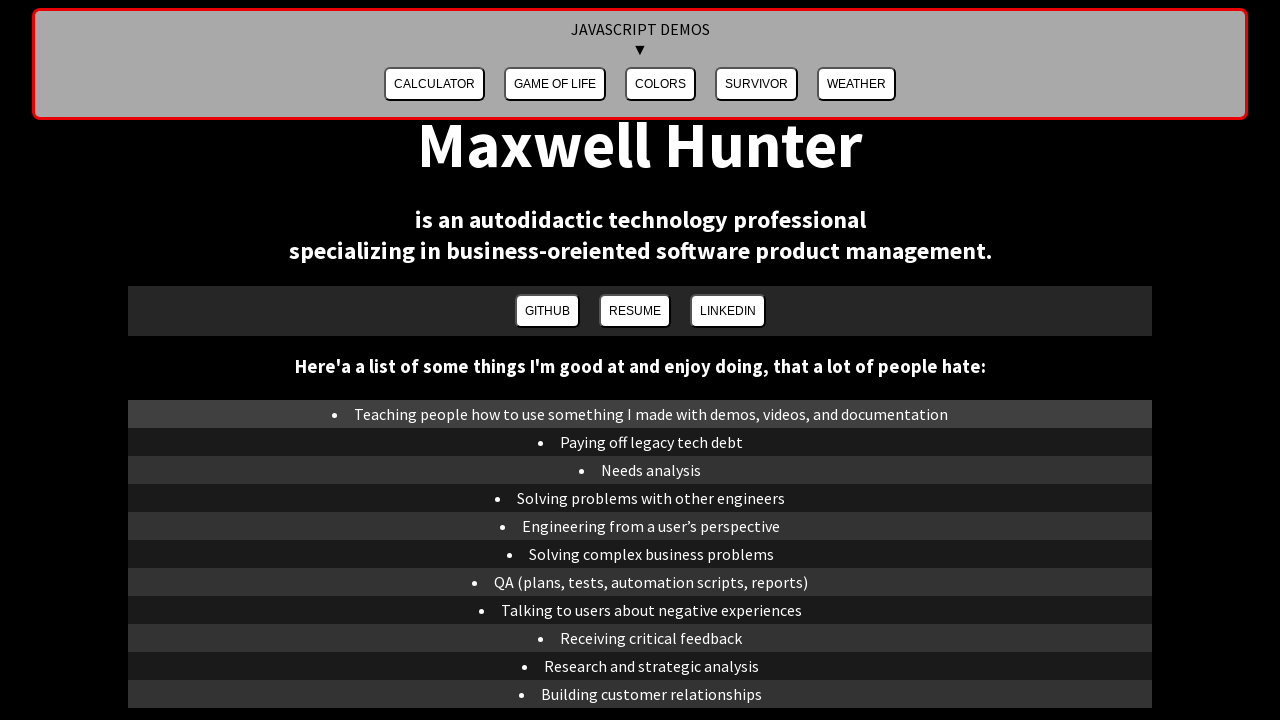

Hovered over demos button at (640, 64) on #demosButton
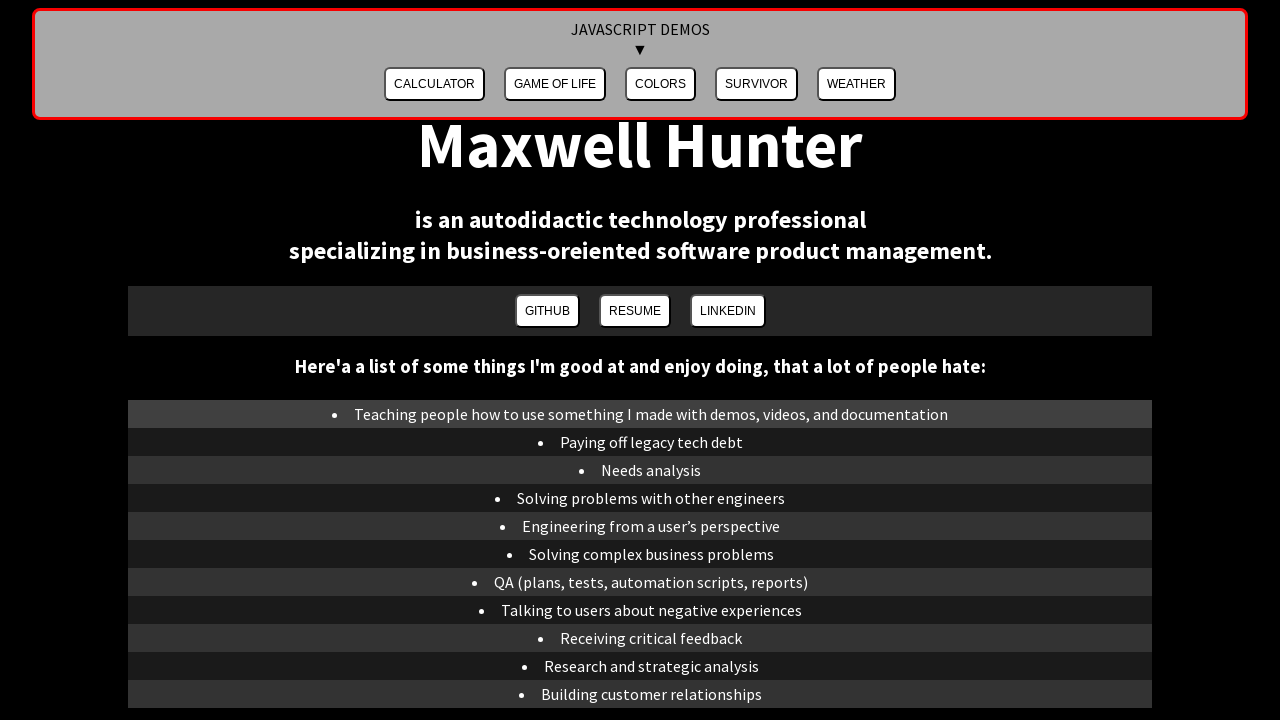

Located demos dropdown element
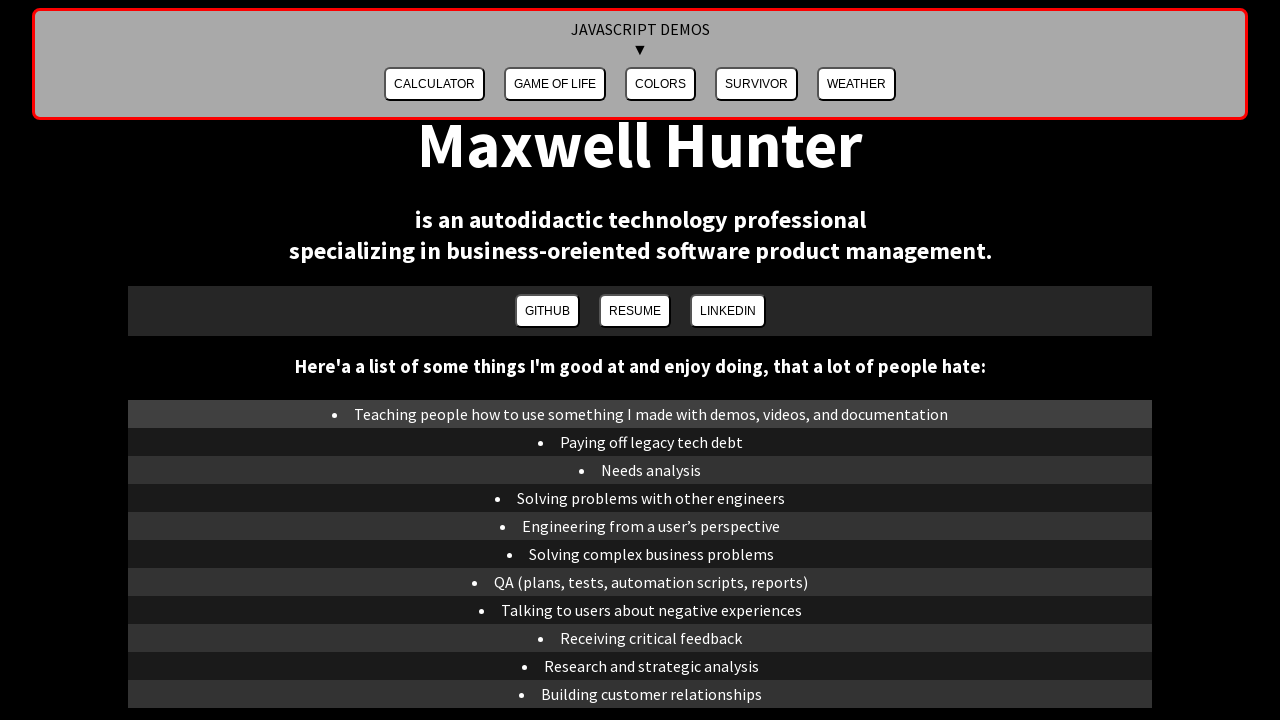

Verified that dropdown menu is visible after hover
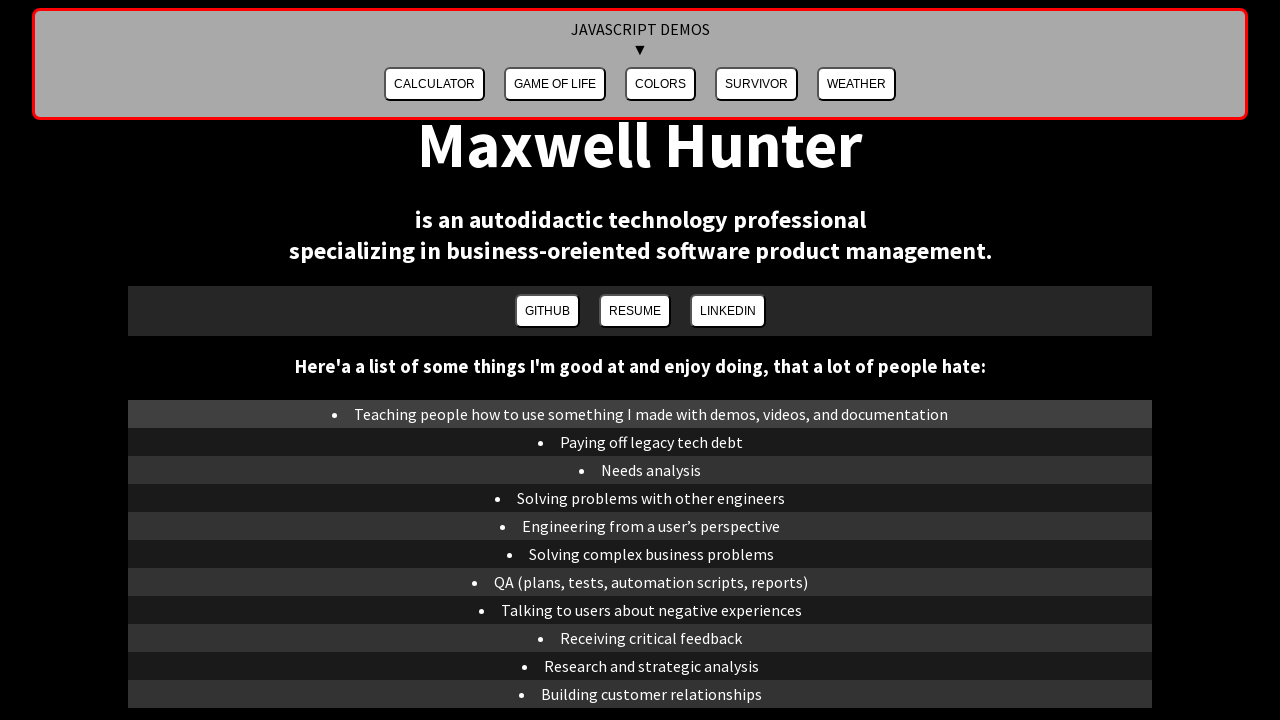

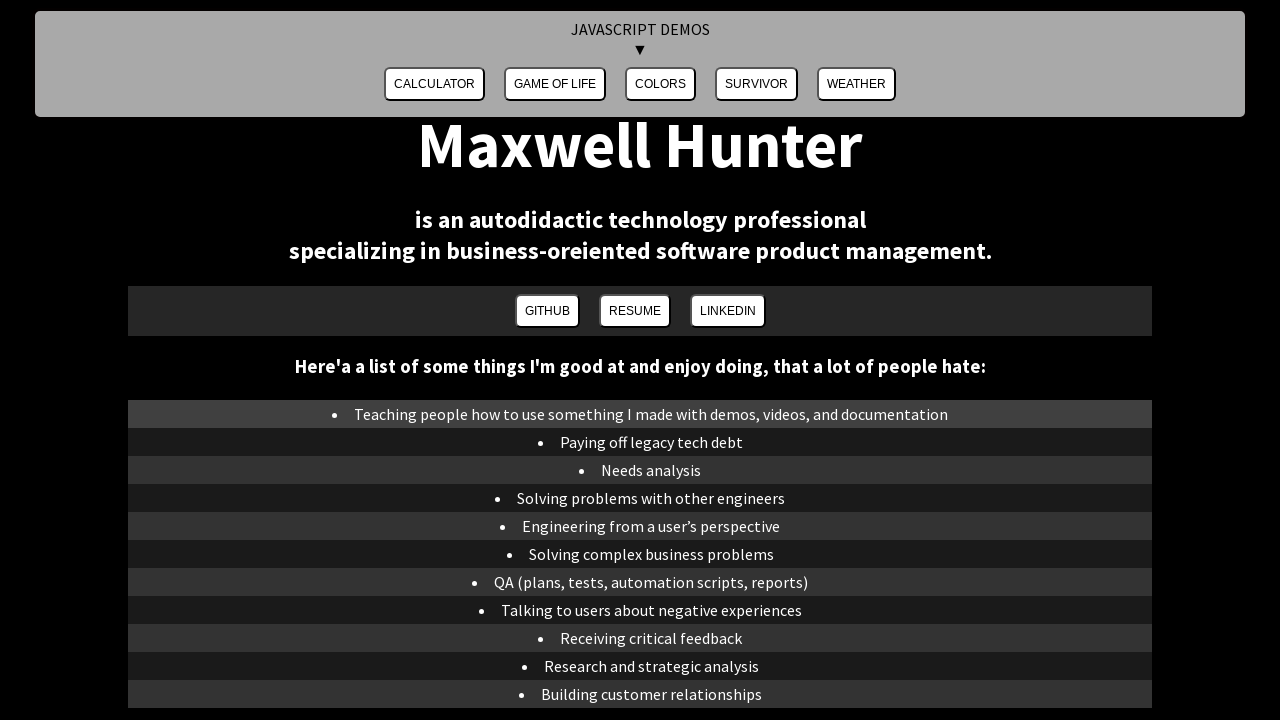